Navigates to the weekly top posts section on dev.to and clicks on the first blog post to view it

Starting URL: https://dev.to

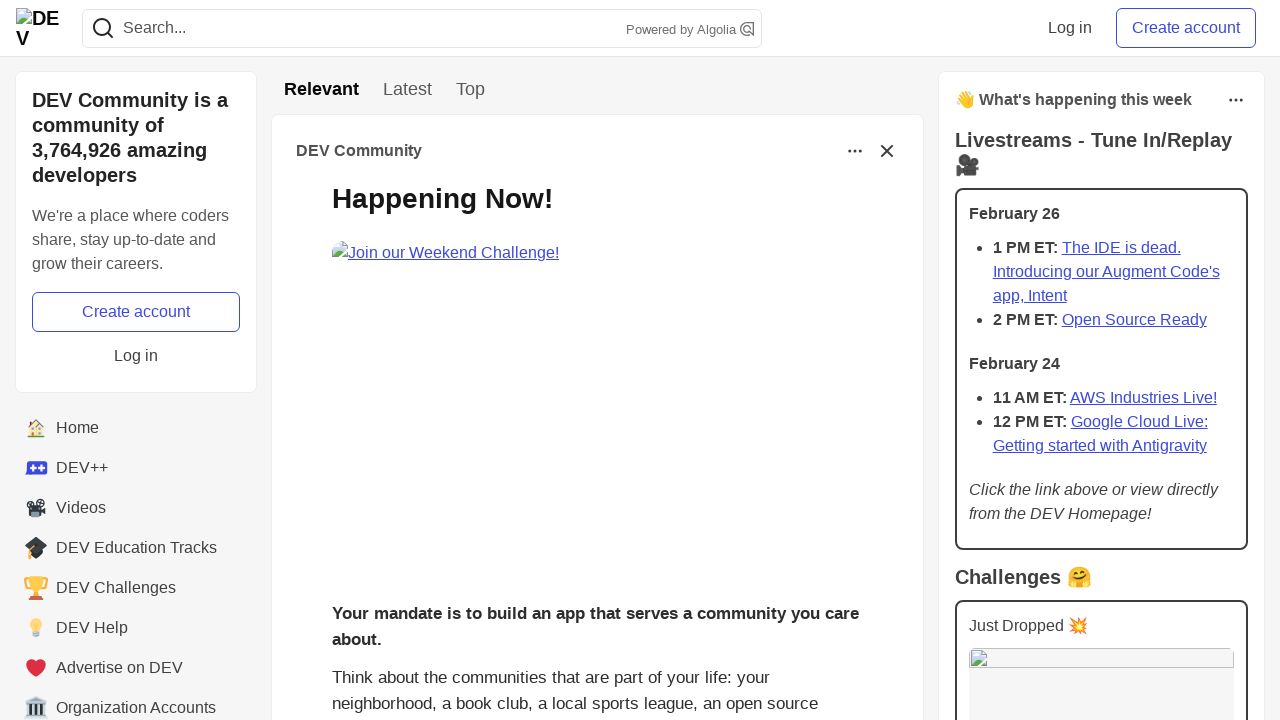

Clicked on the week navigation link to access weekly top posts at (470, 90) on a[href='/top/week']
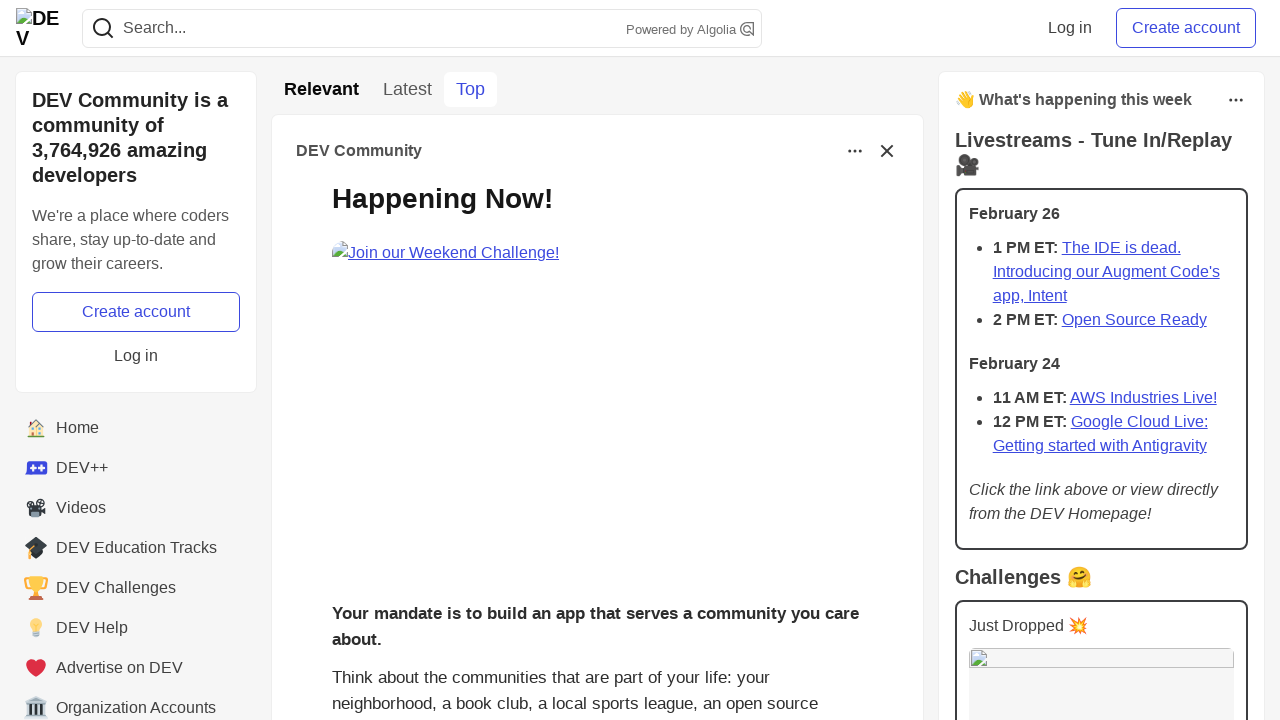

Navigated to the weekly top posts page
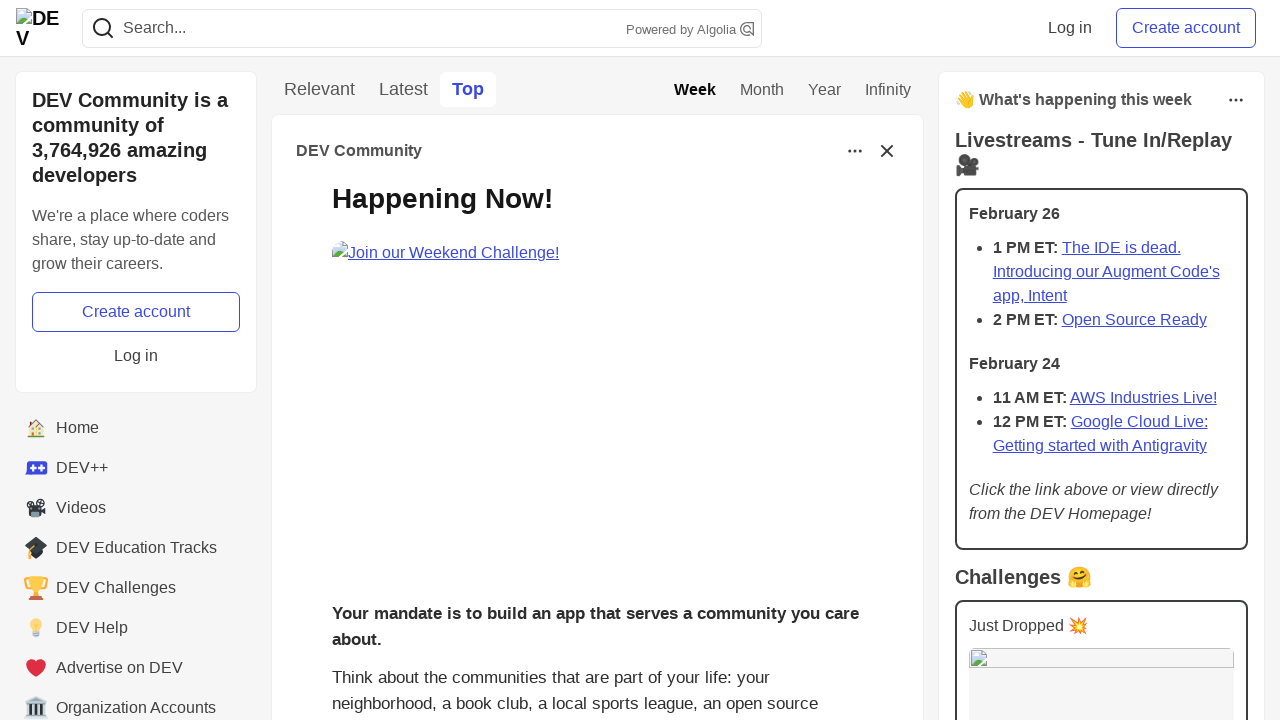

Clicked on the first blog post title at (617, 388) on .crayons-story__title
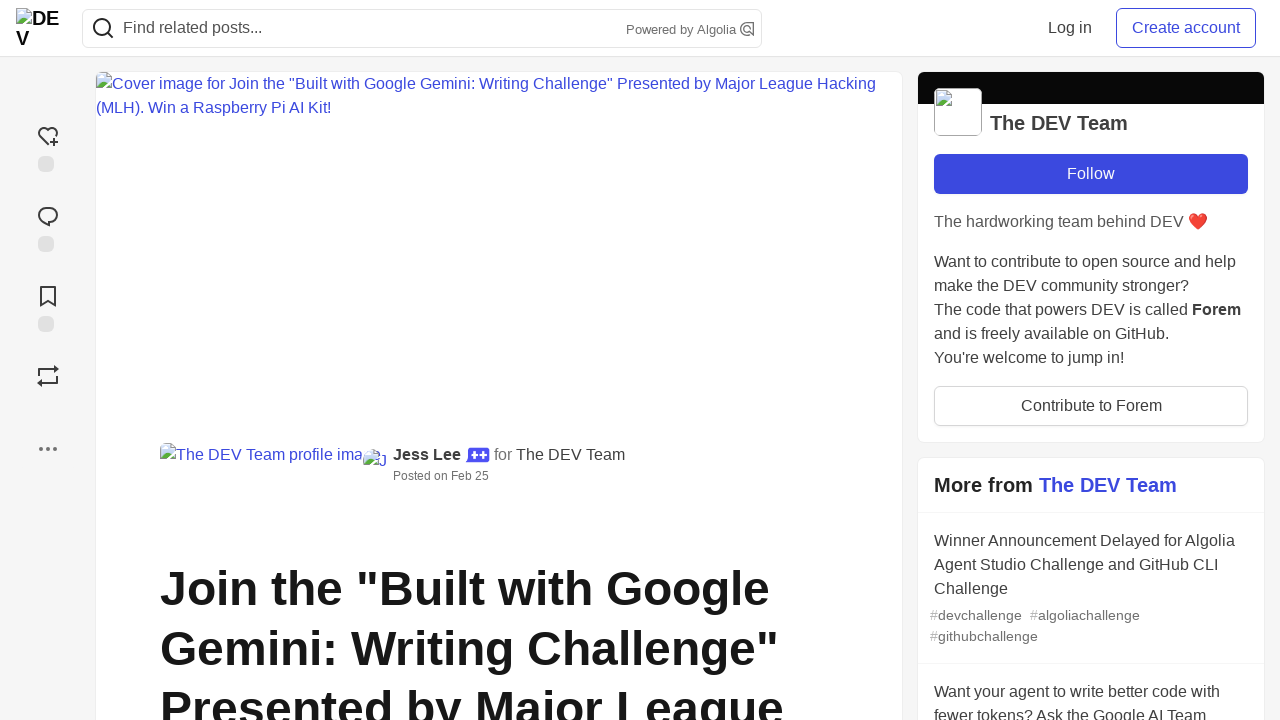

Blog article loaded successfully and article header is visible
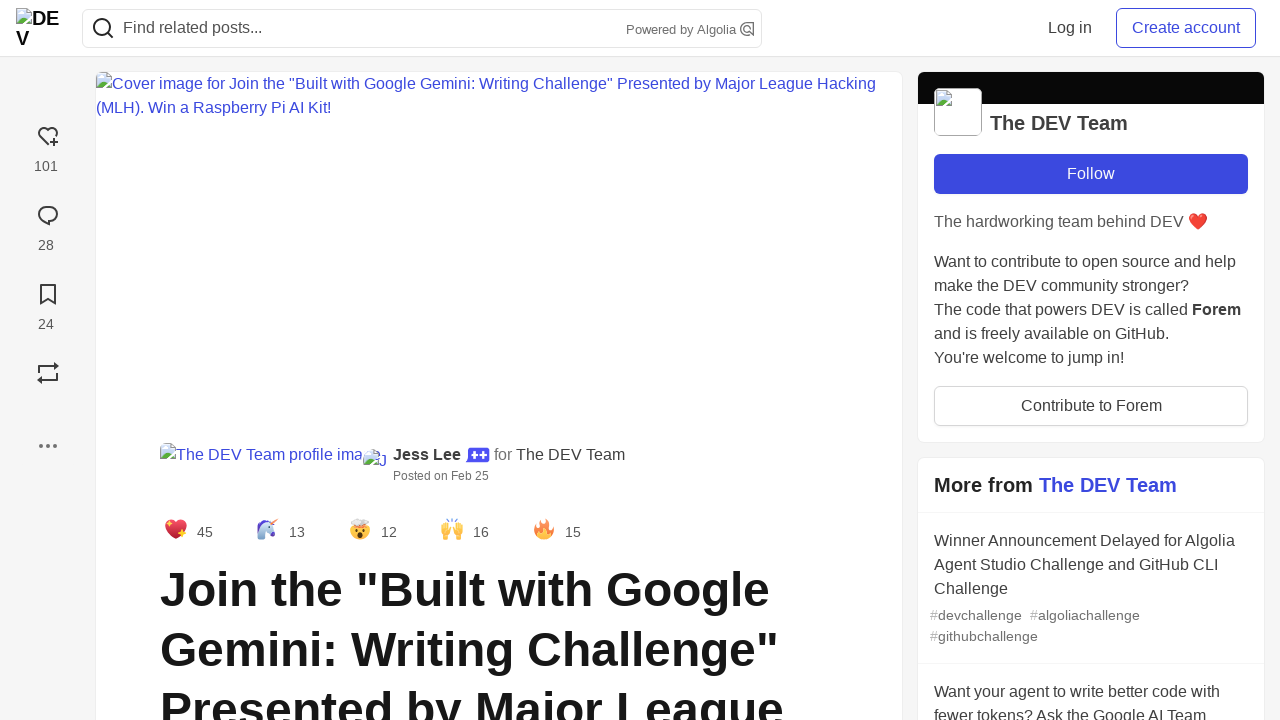

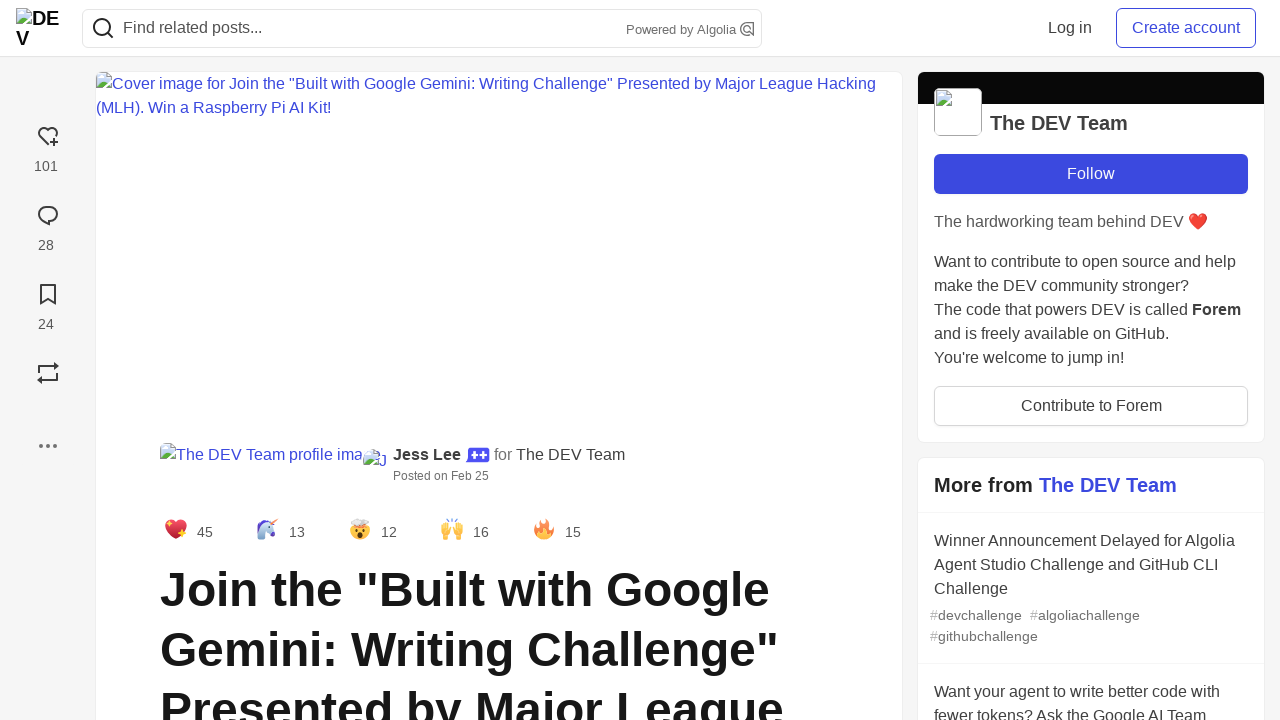